Tests the clear-all functionality by clicking the clear button and accepting the confirmation alert dialog.

Starting URL: https://autowebtest.github.io/add-remove/

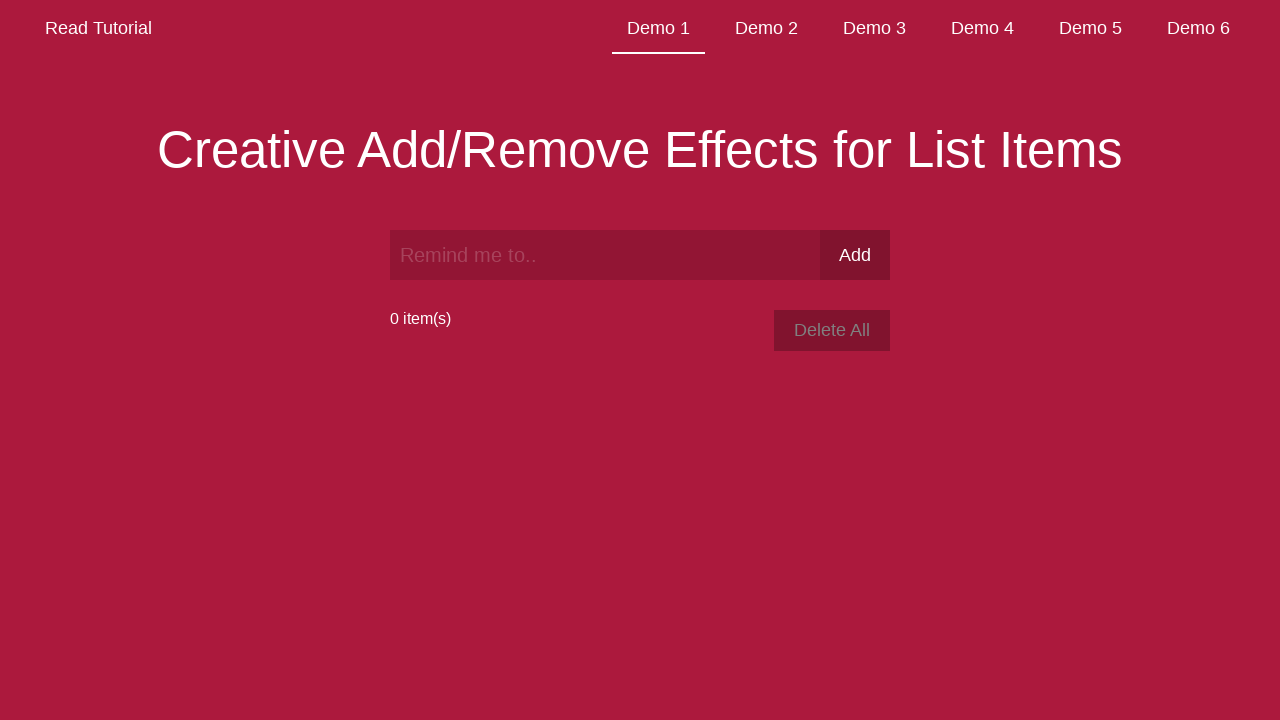

Filled text field with 'hello world' on #text
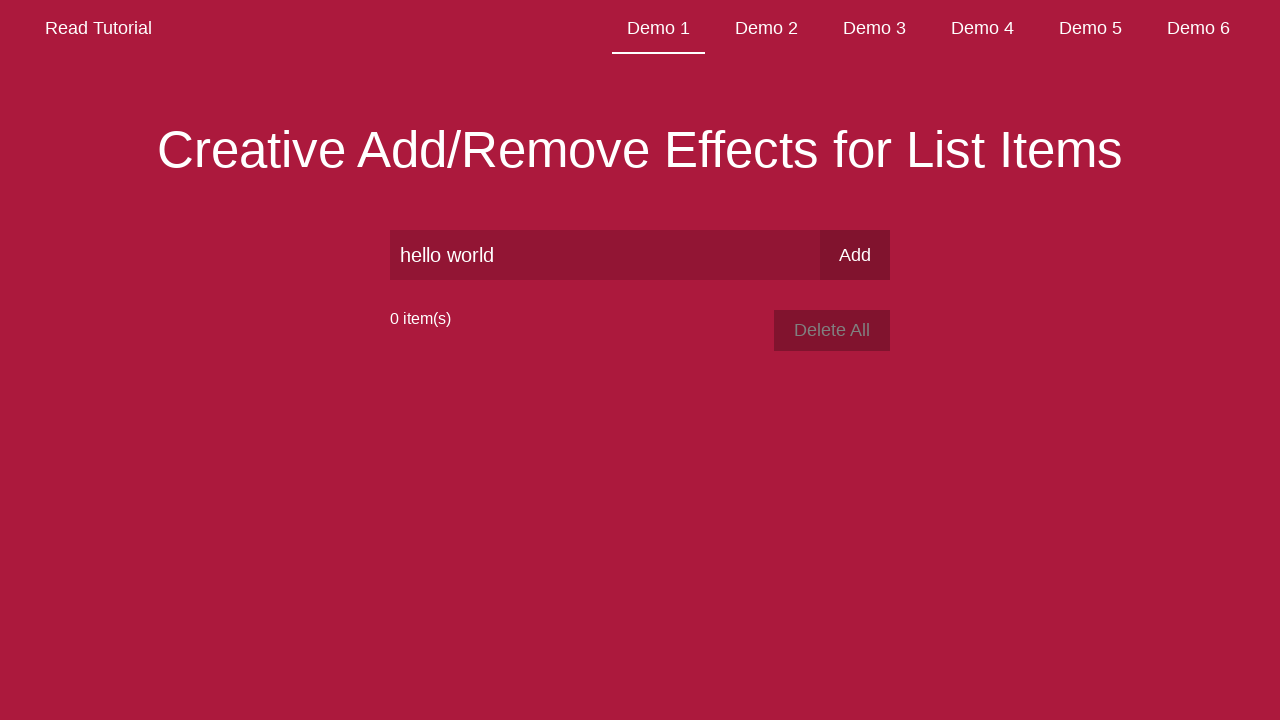

Pressed Enter to add 'hello world' to the list on #text
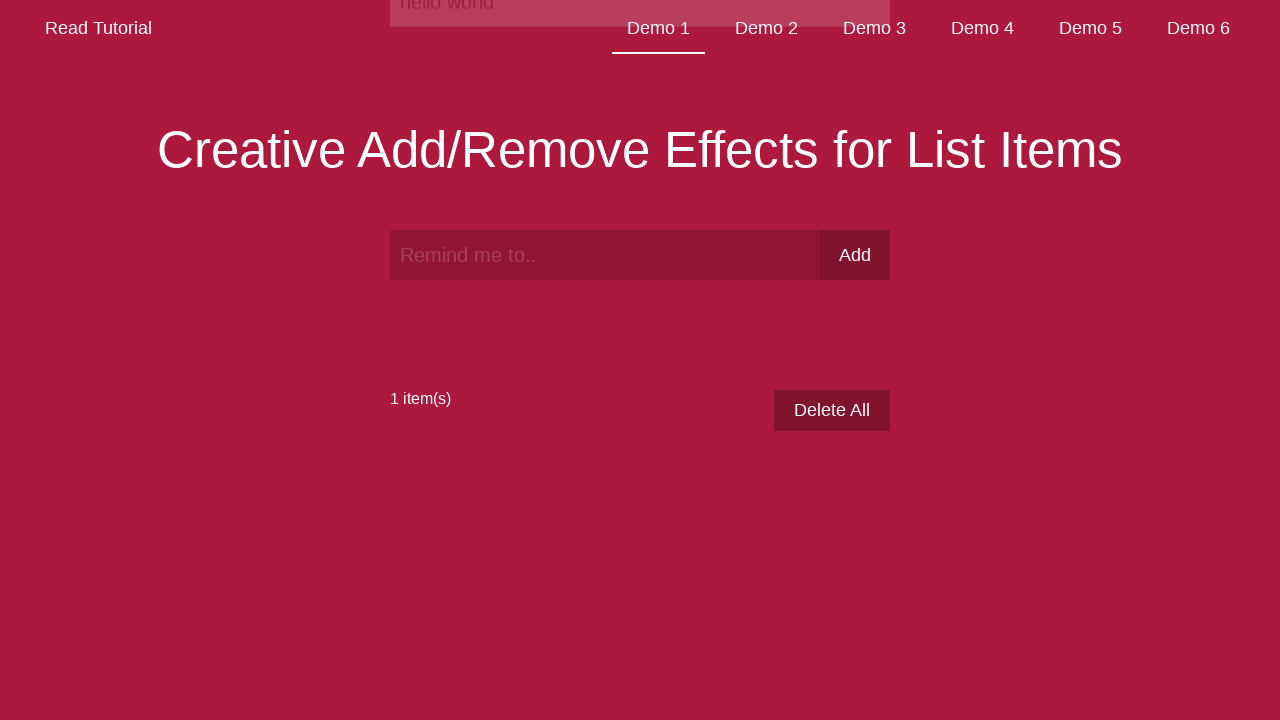

Filled text field with 'hello john' on #text
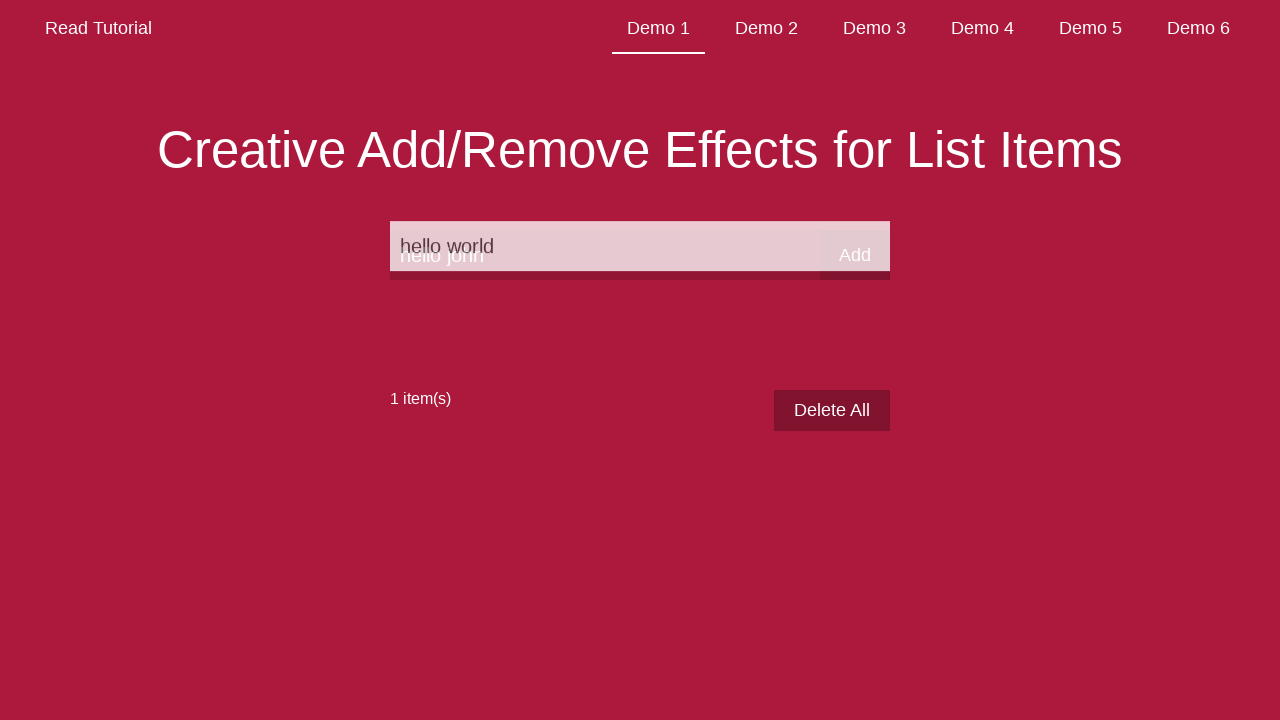

Pressed Enter to add 'hello john' to the list on #text
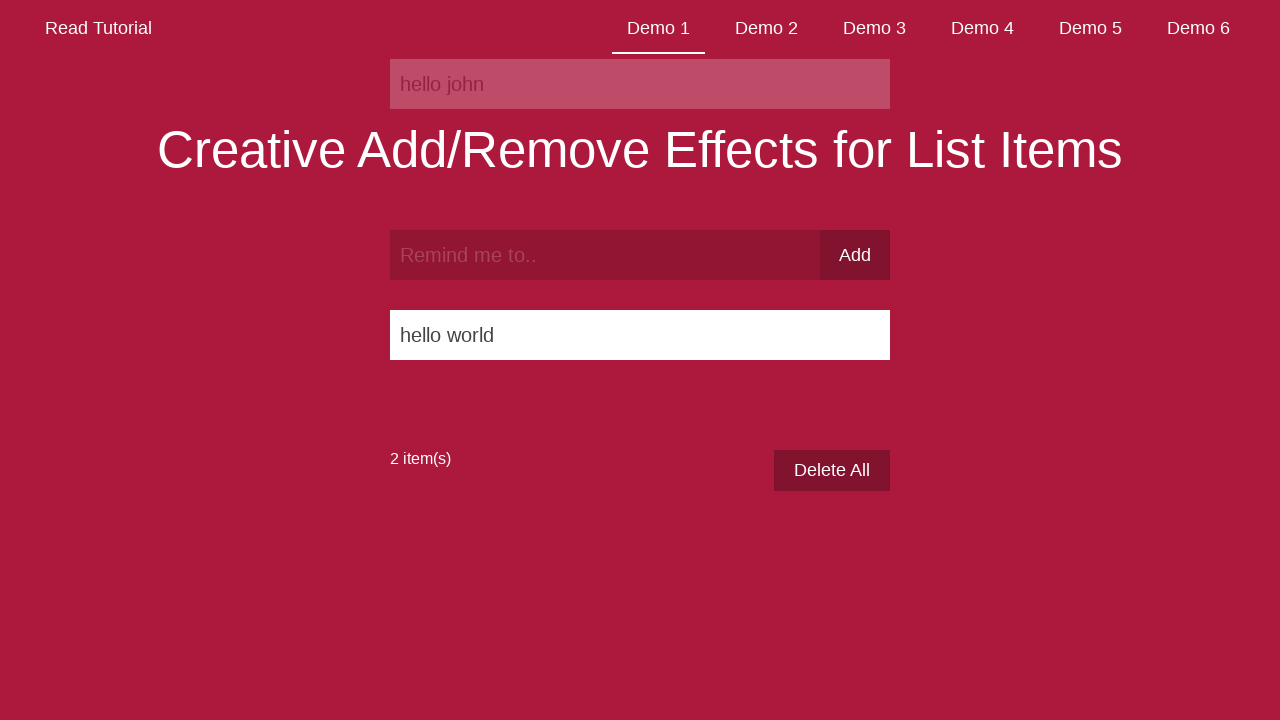

Filled text field with 'good morning' on #text
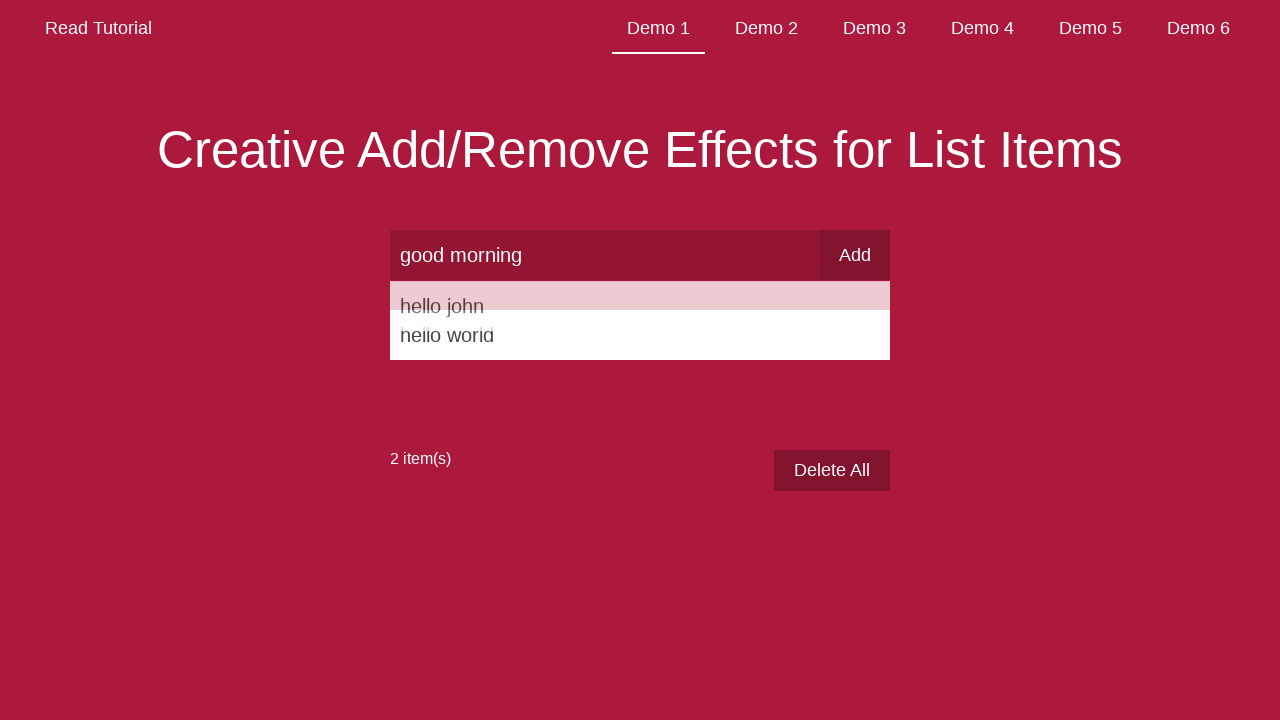

Pressed Enter to add 'good morning' to the list on #text
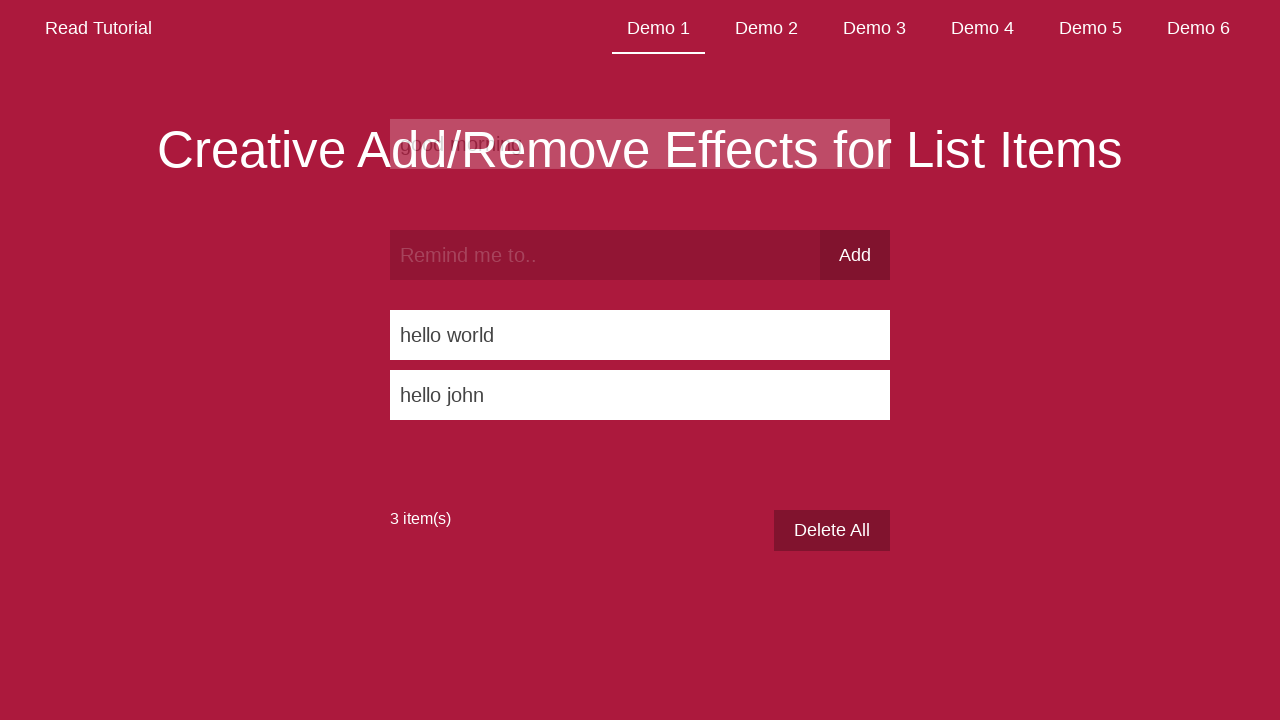

Filled text field with 'good class' on #text
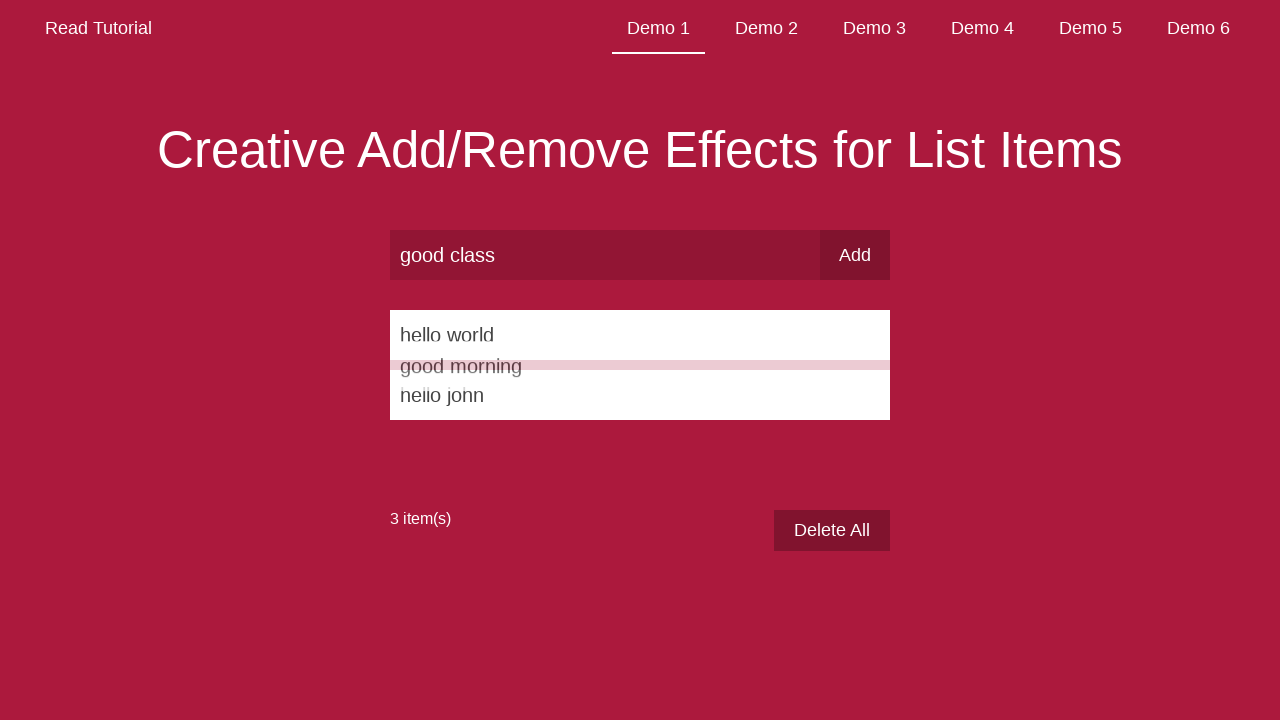

Pressed Enter to add 'good class' to the list on #text
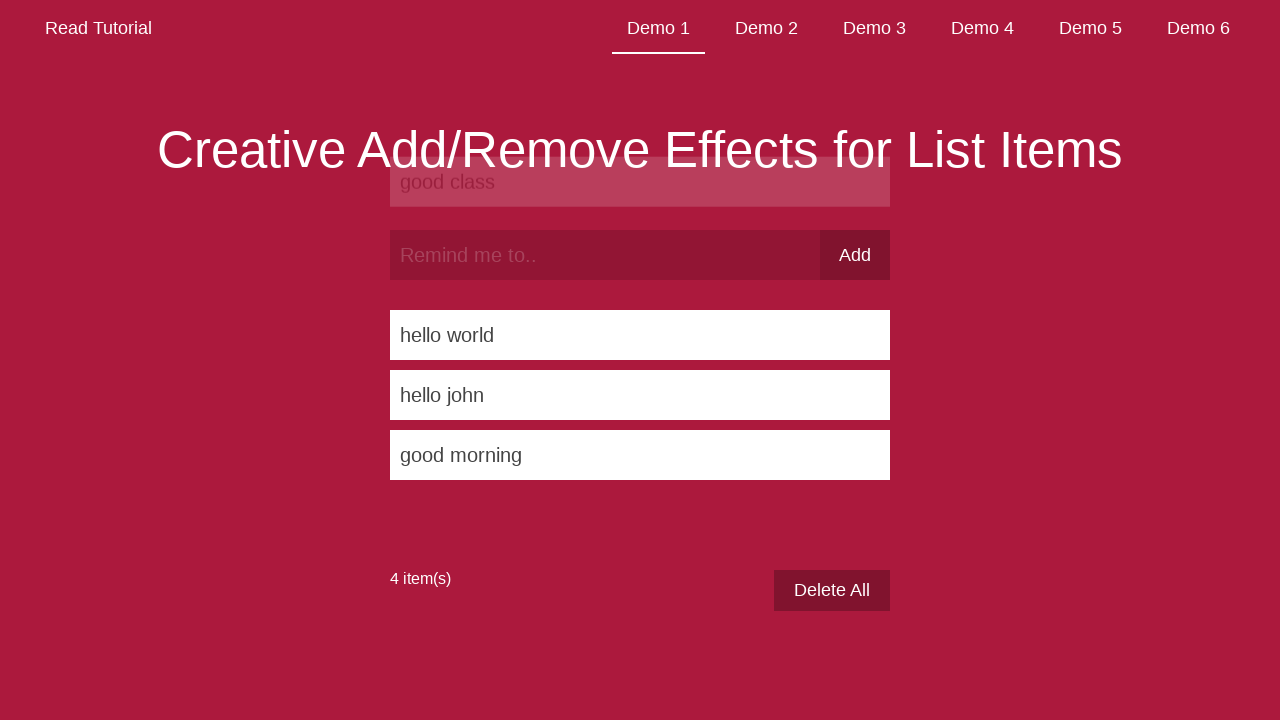

Set up dialog handler to accept confirmation alerts
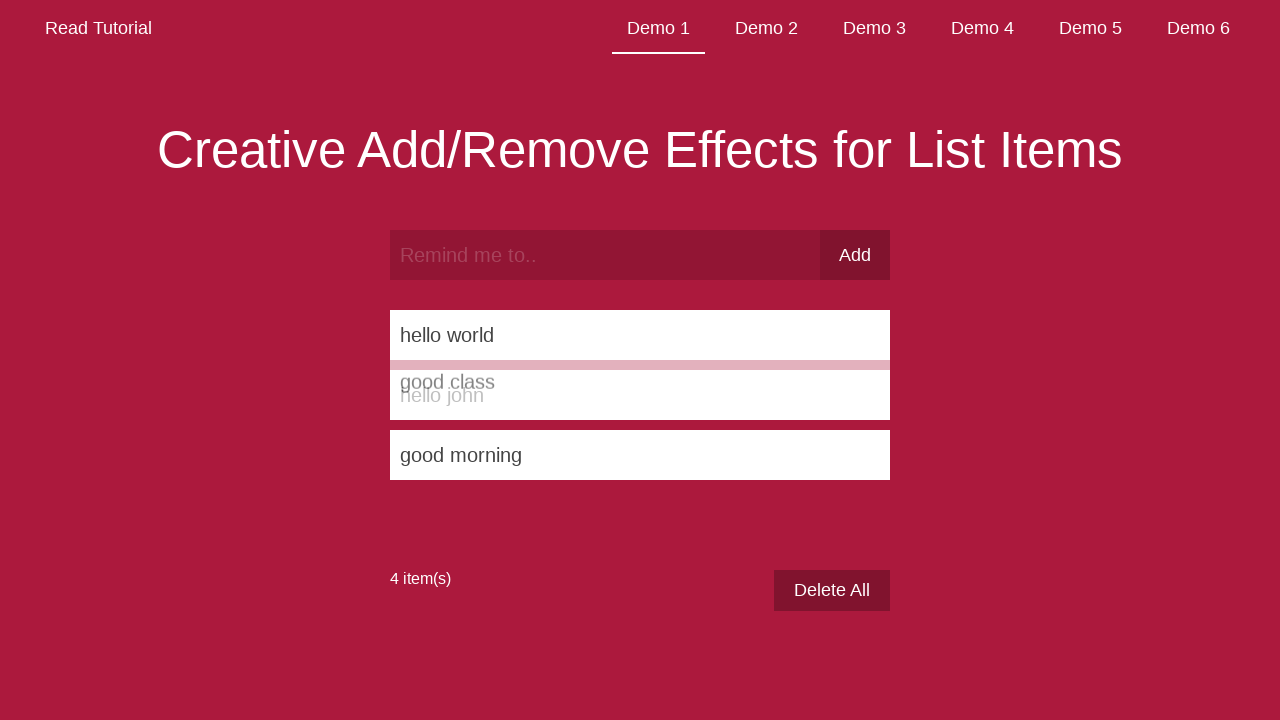

Clicked the clear-all button at (832, 591) on .clear-all
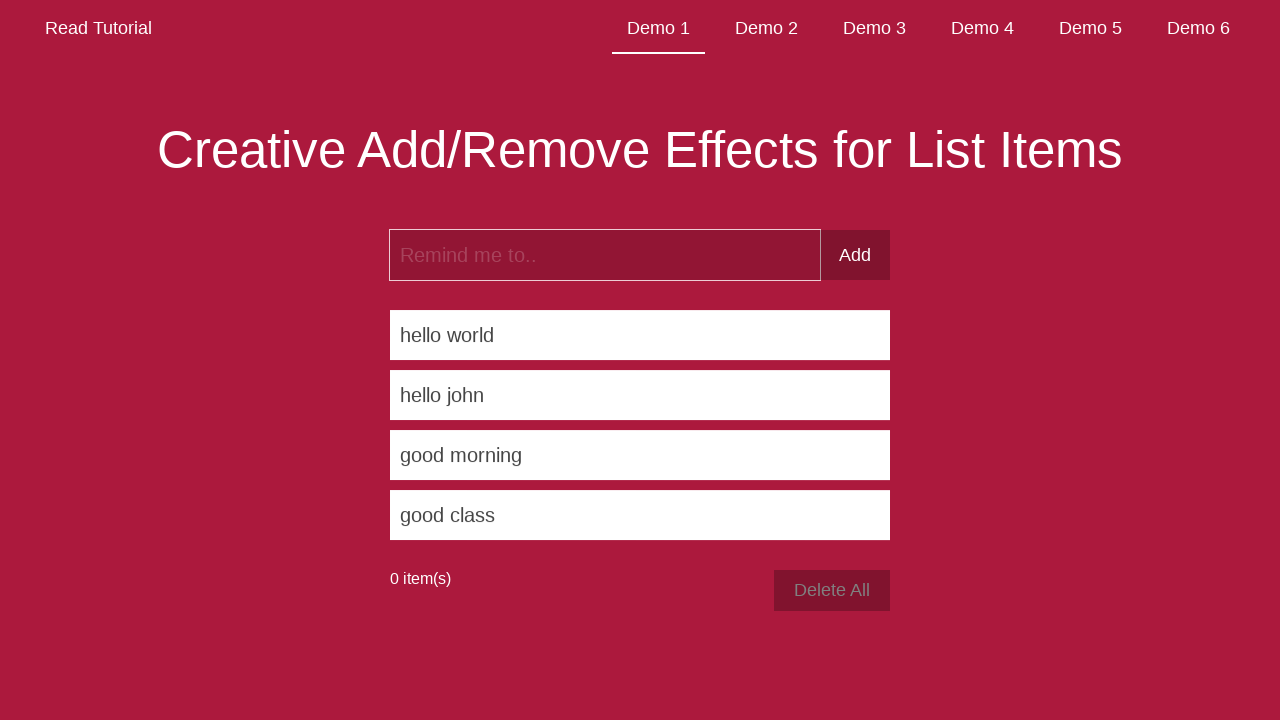

Waited for confirmation dialog to be processed
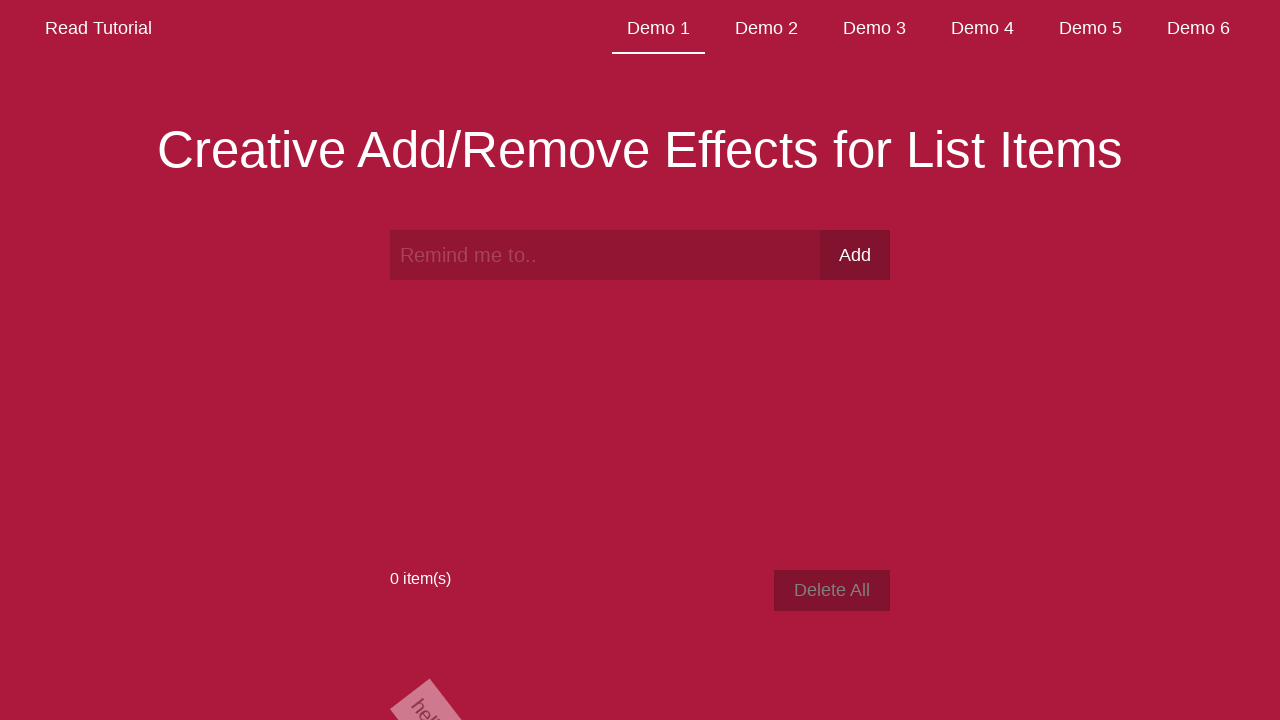

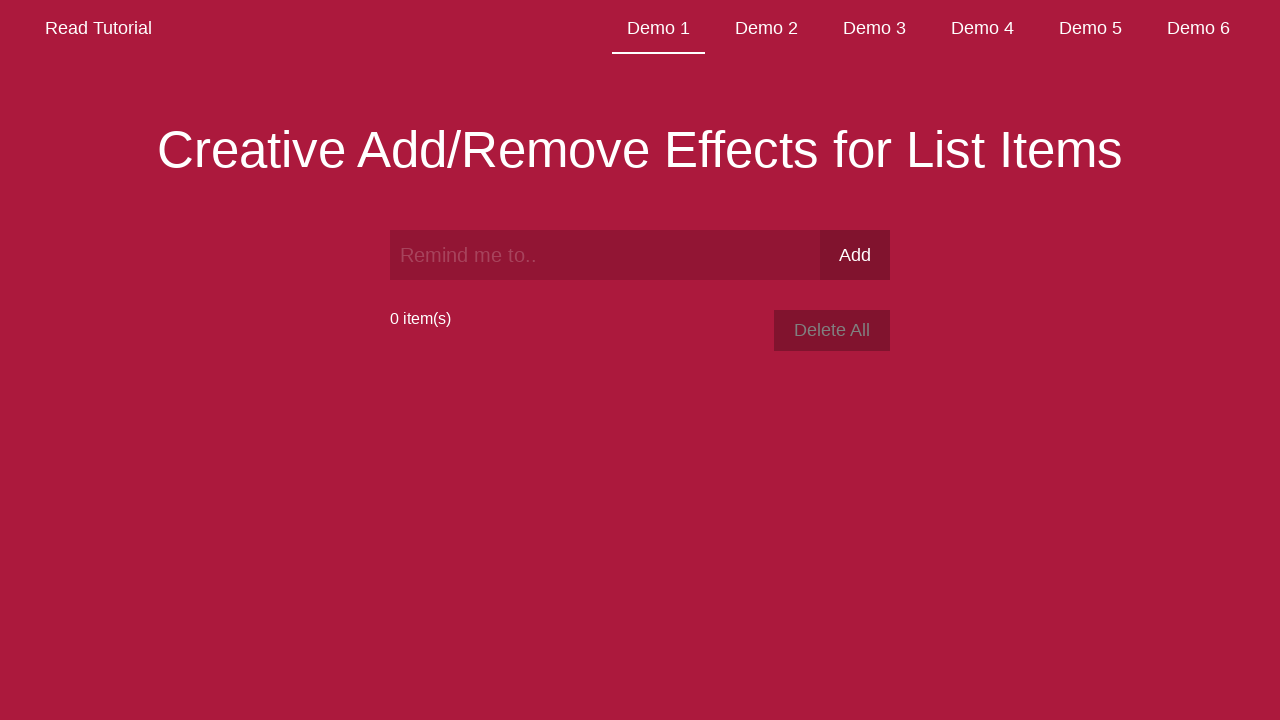